Validates that the student fare option is not selected by default on the homepage

Starting URL: https://www.goibibo.com/flights/

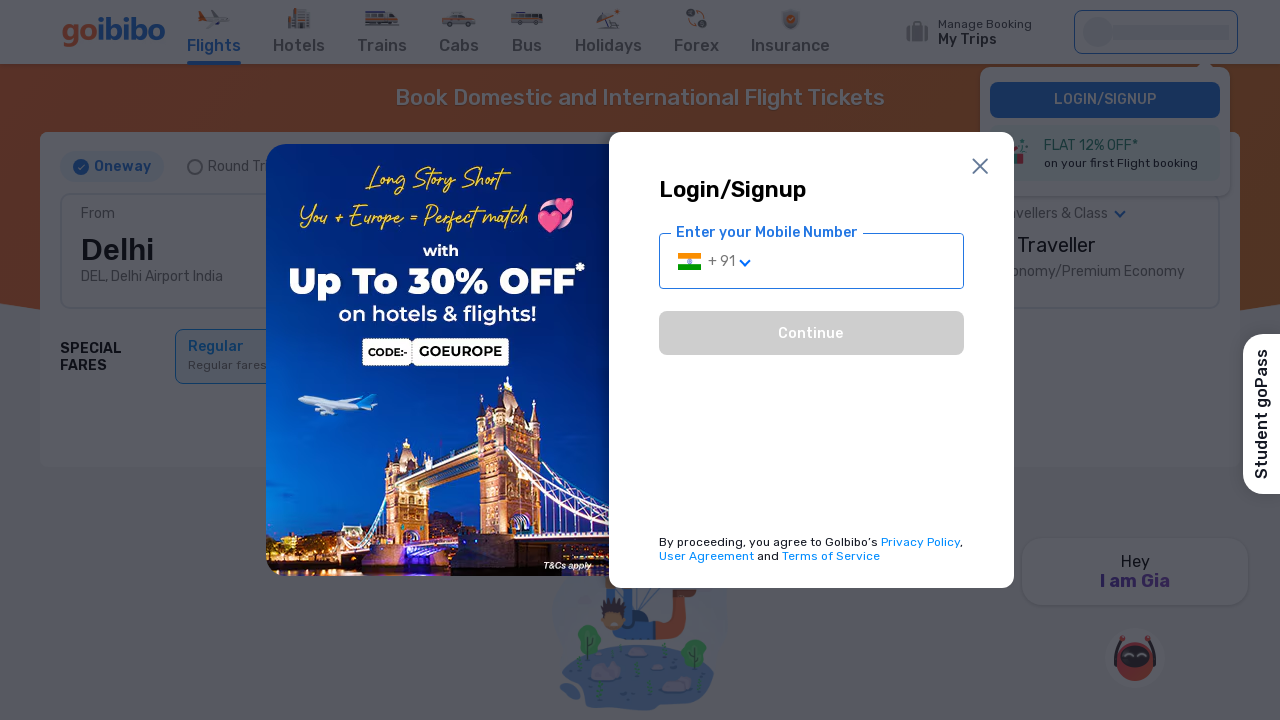

Navigated to Goibibo flights homepage
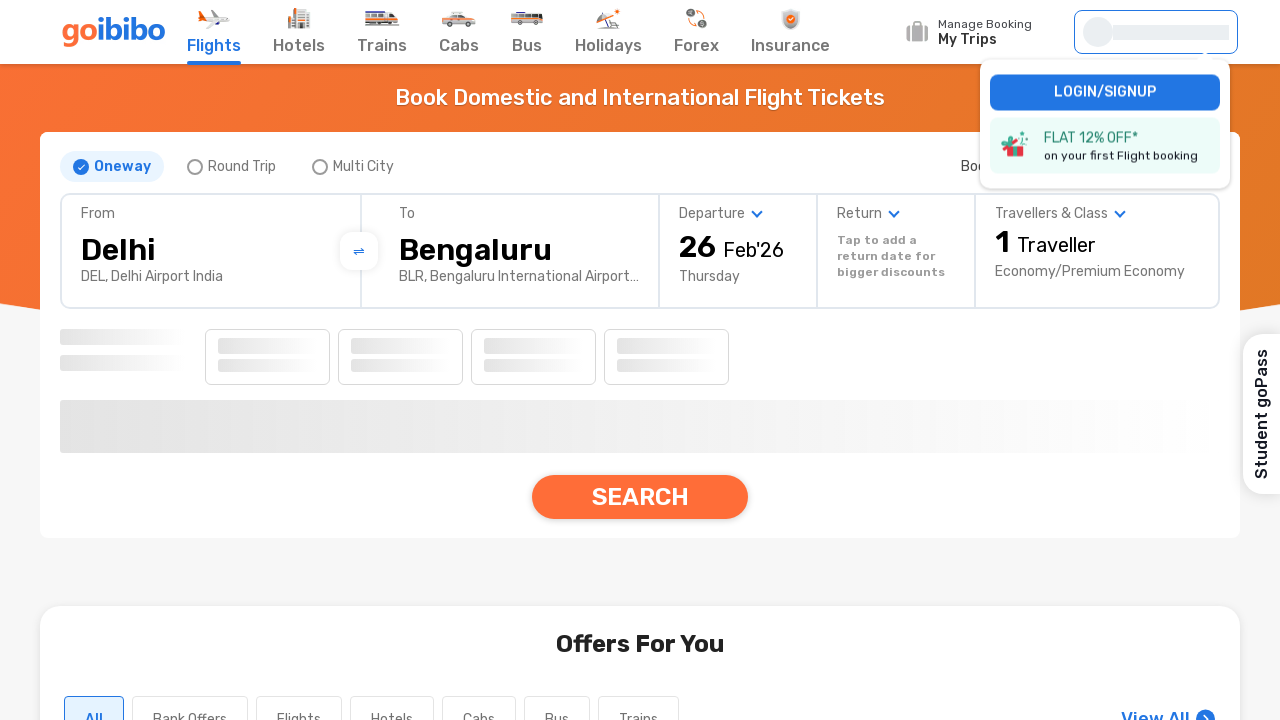

Located student fare checkbox/option element
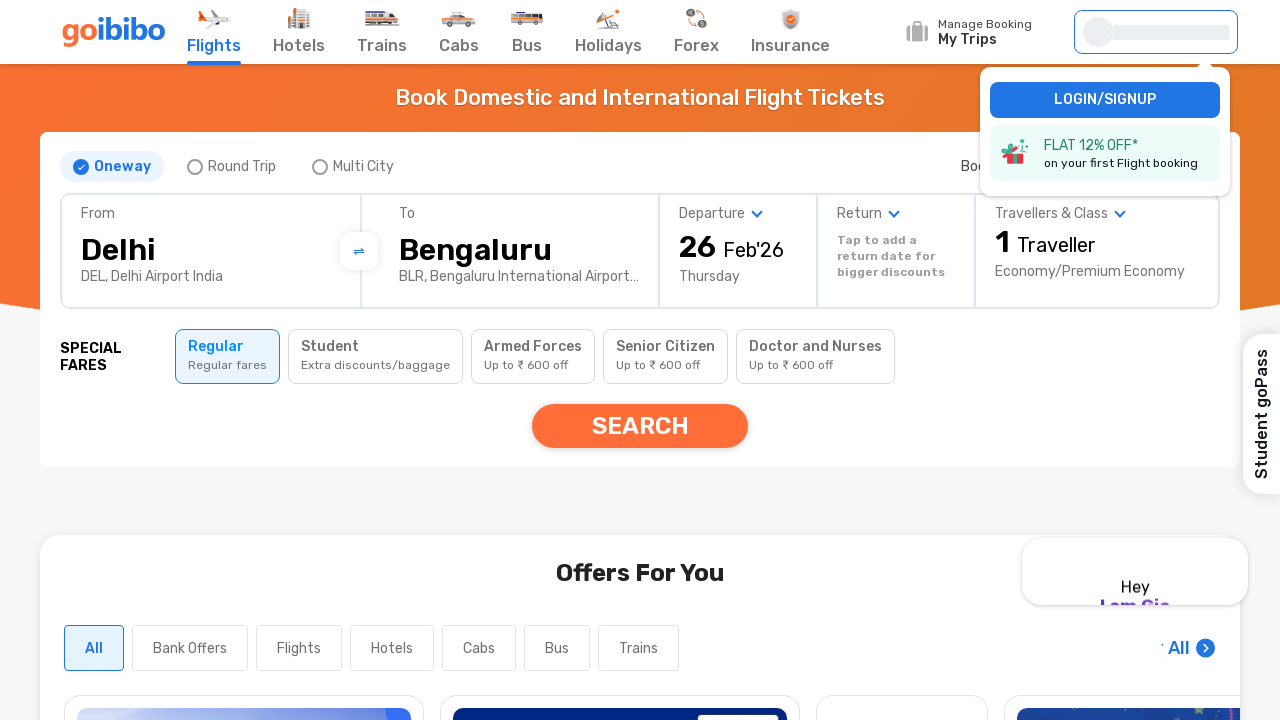

Checked if student fare option is selected
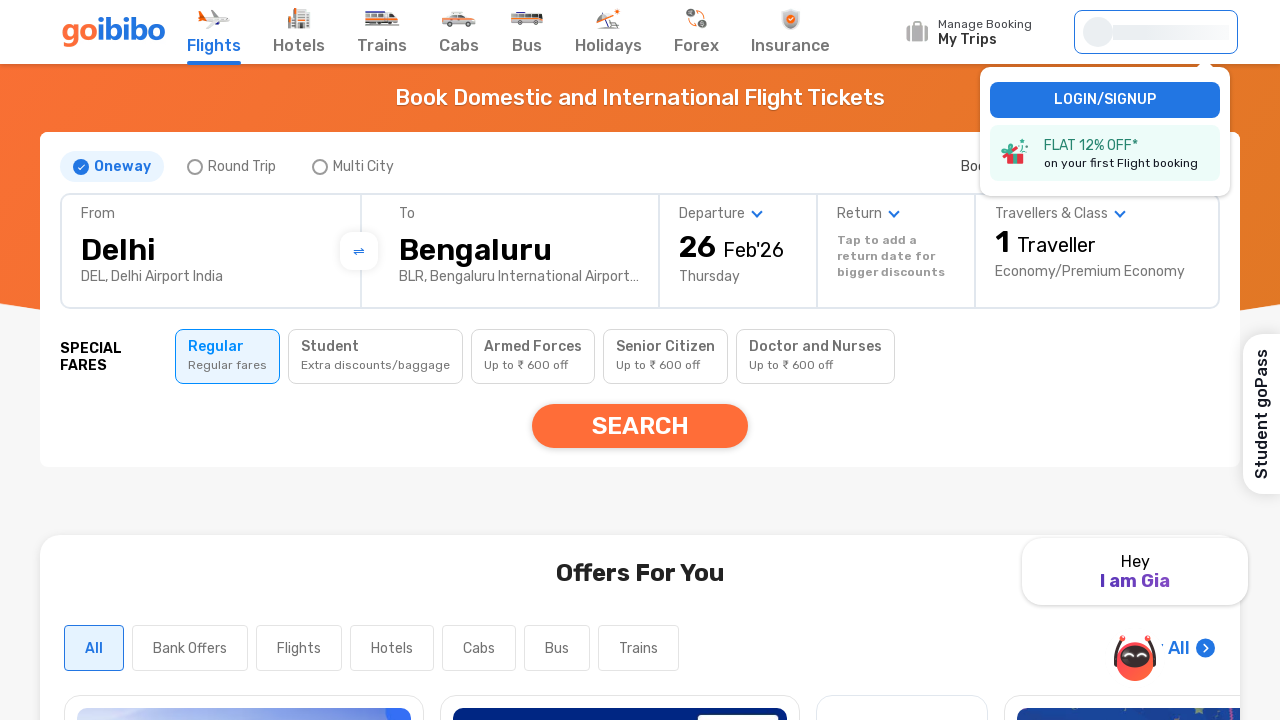

Validated that student fare is not selected by default
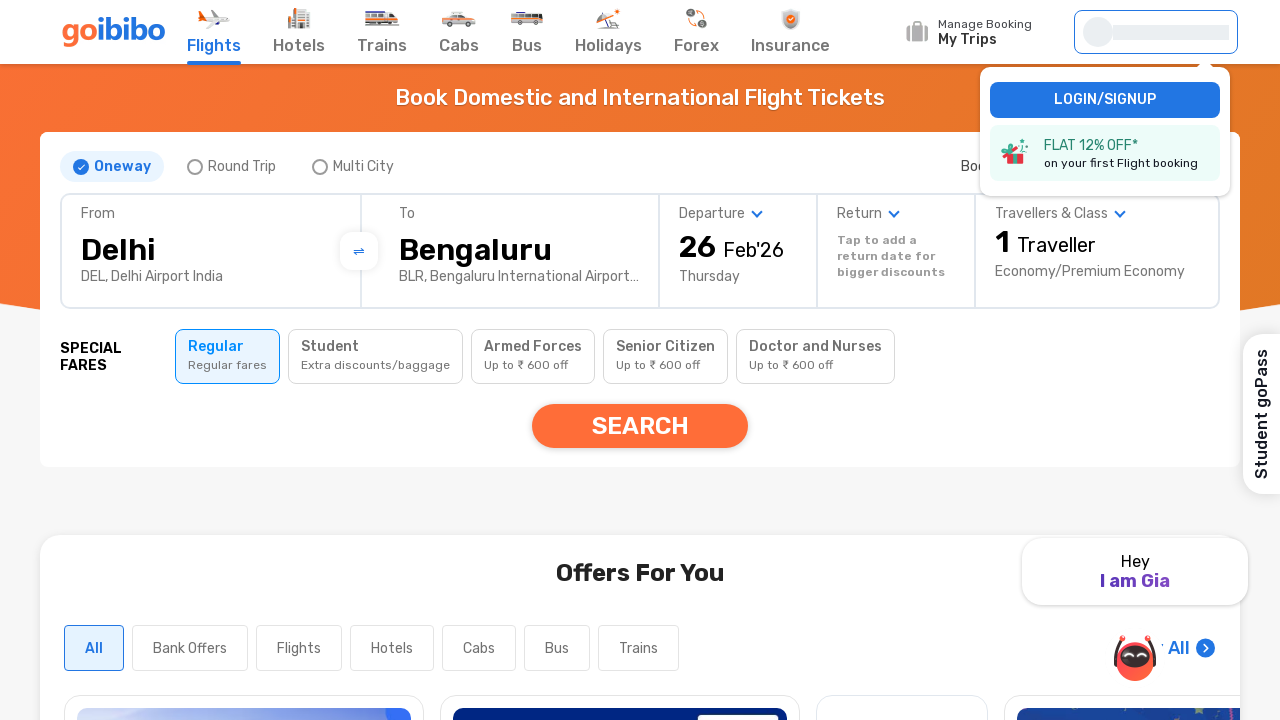

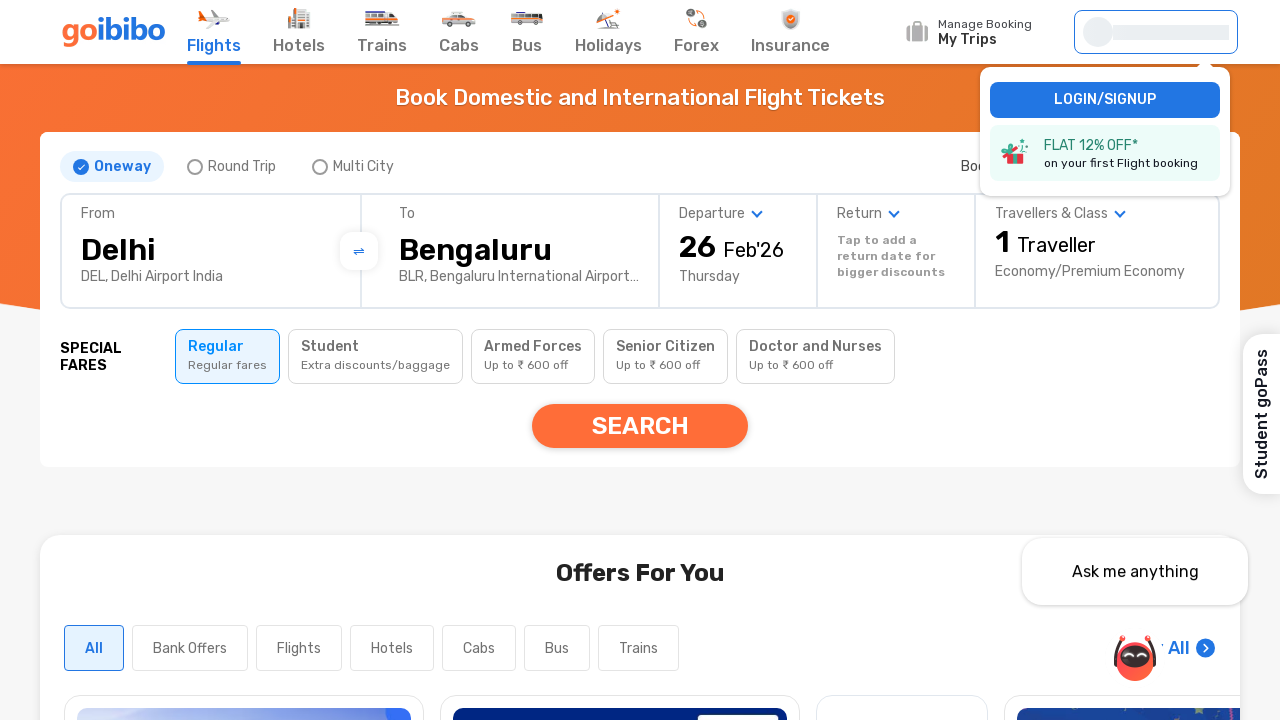